Selects English from the language dropdown menu

Starting URL: http://demo.automationtesting.in/Register.html

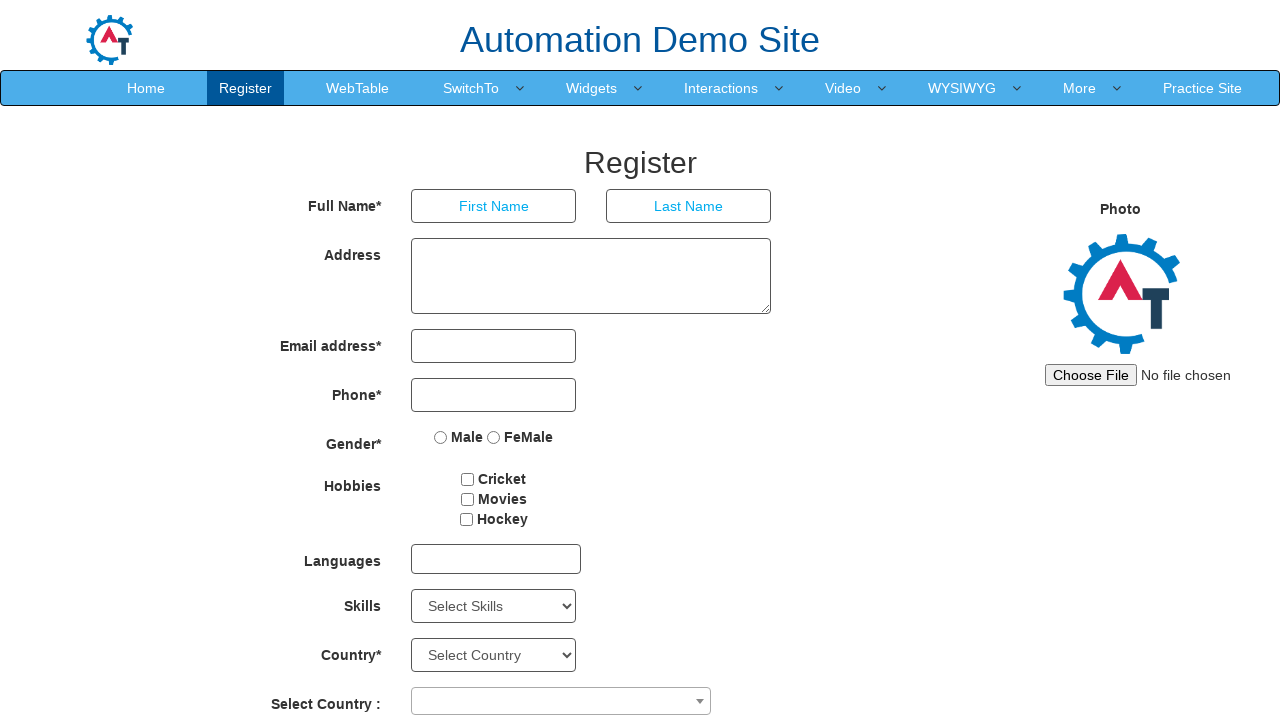

Clicked language dropdown to open it at (496, 559) on #msdd
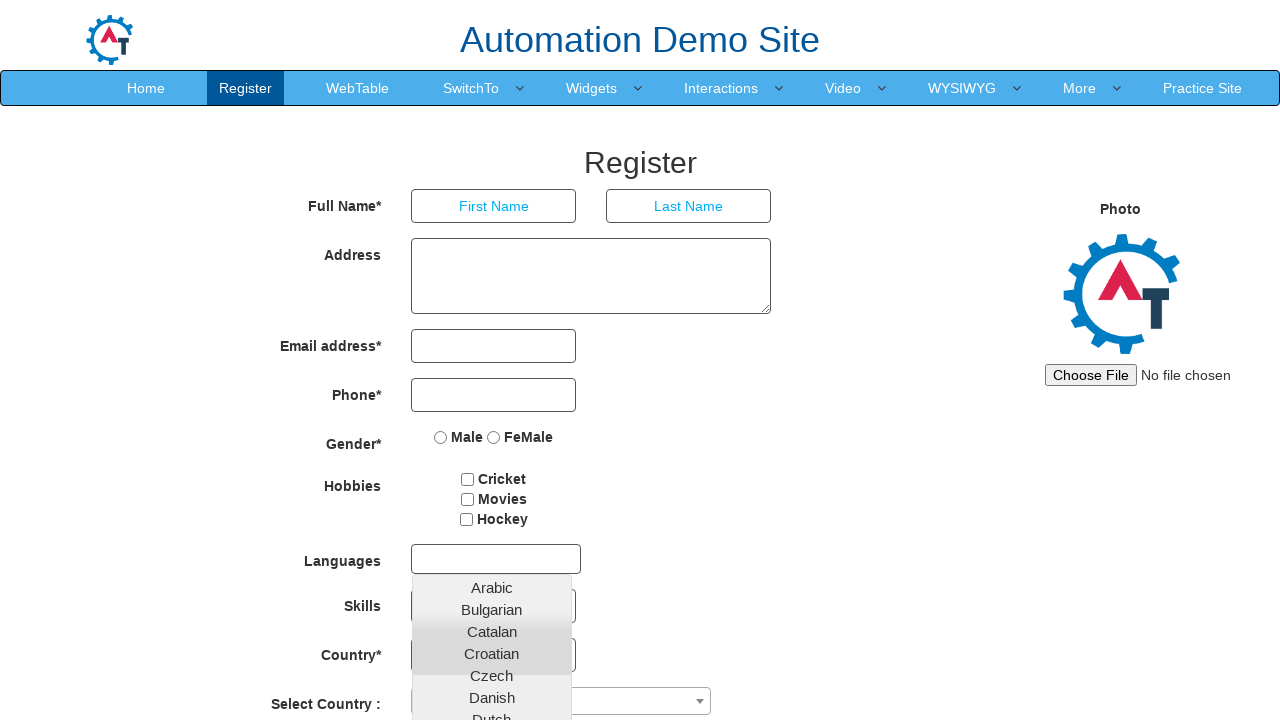

Selected English from the language dropdown menu at (492, 457) on xpath=//ul[contains(@class,'ui-corner-all')]//li//a[contains(text(), 'English')]
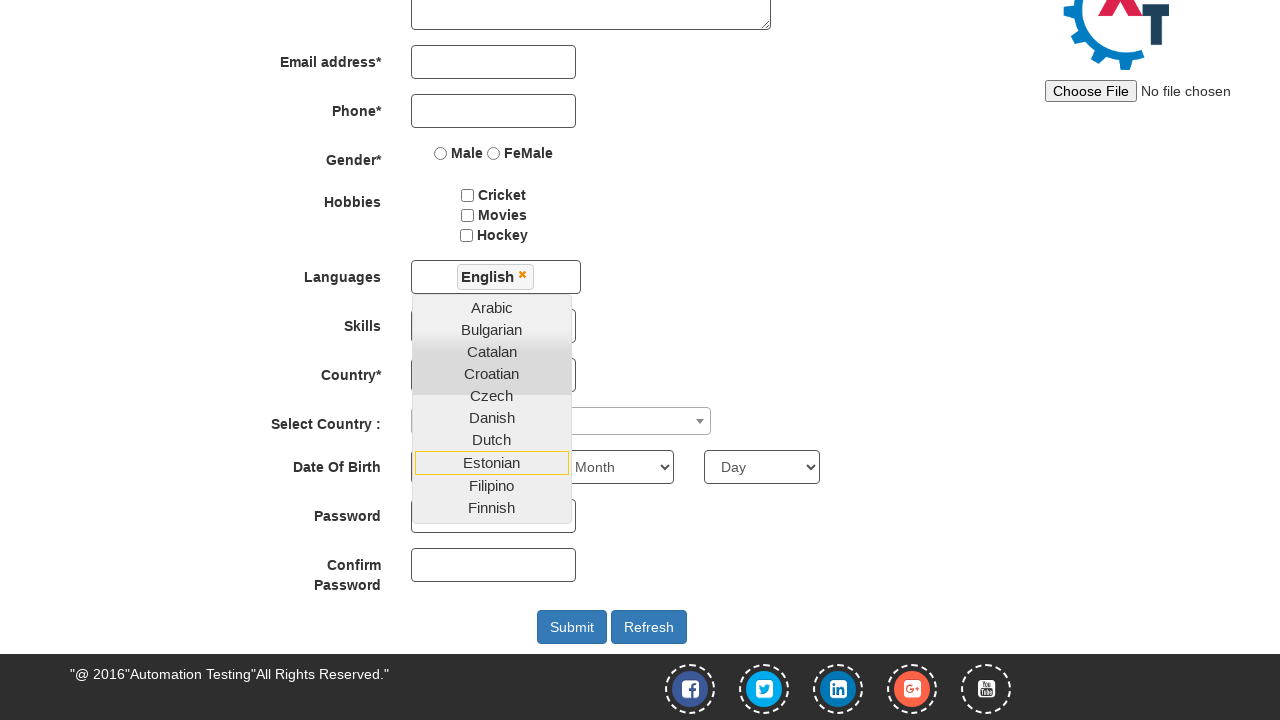

Clicked outside dropdown to close it at (640, 360) on xpath=//*[@id='section']/div/div
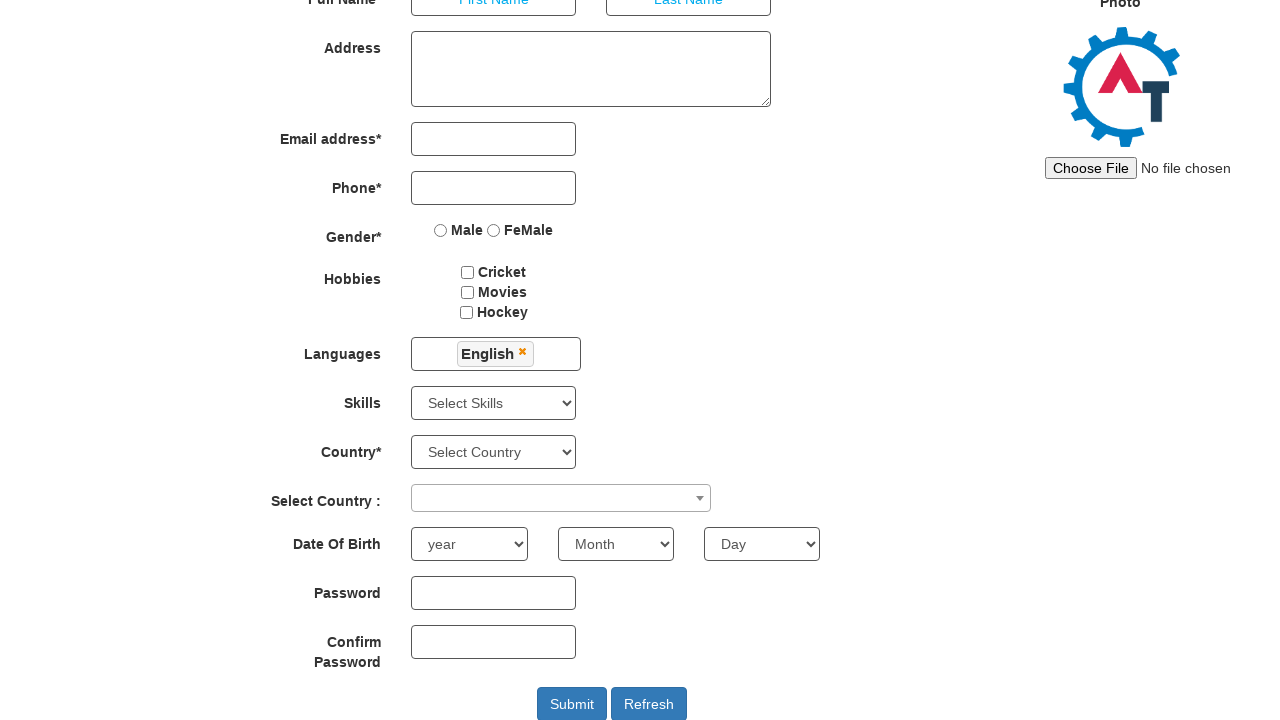

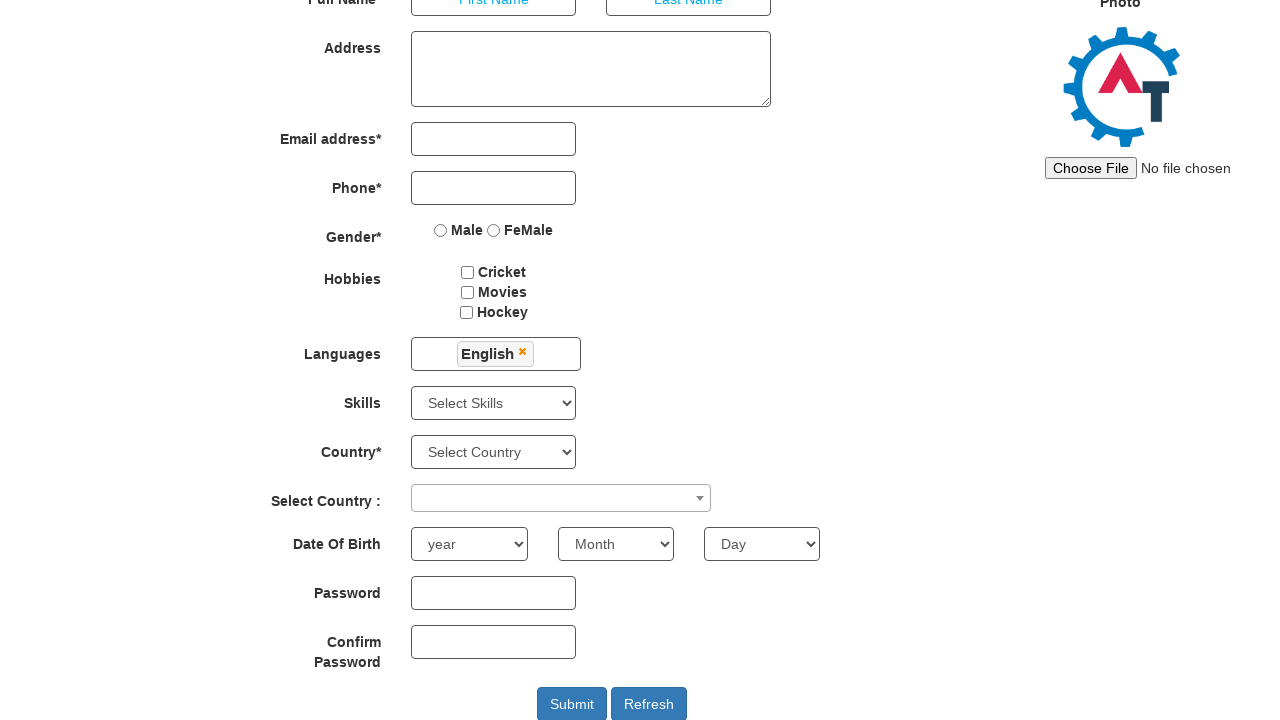